Solves a math problem by extracting a value from an element attribute, calculating the result, and submitting the form with checkbox and radio button selections

Starting URL: http://suninjuly.github.io/get_attribute.html

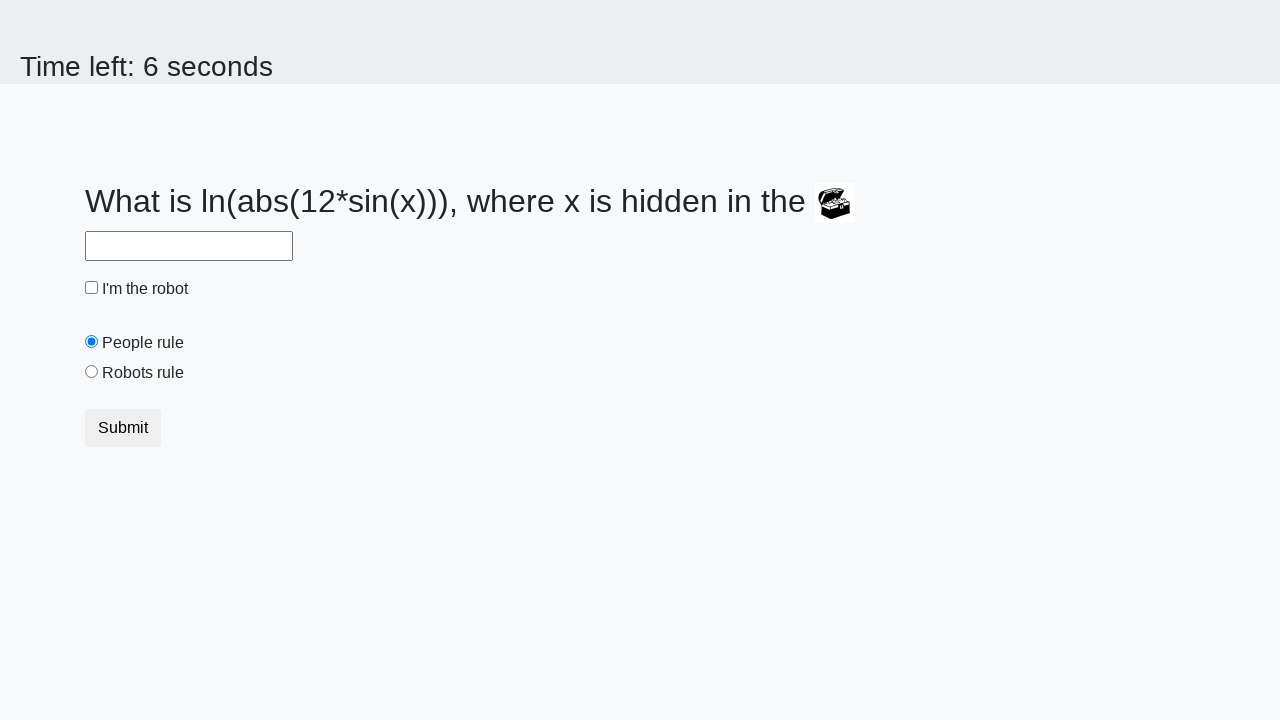

Located treasure element by ID
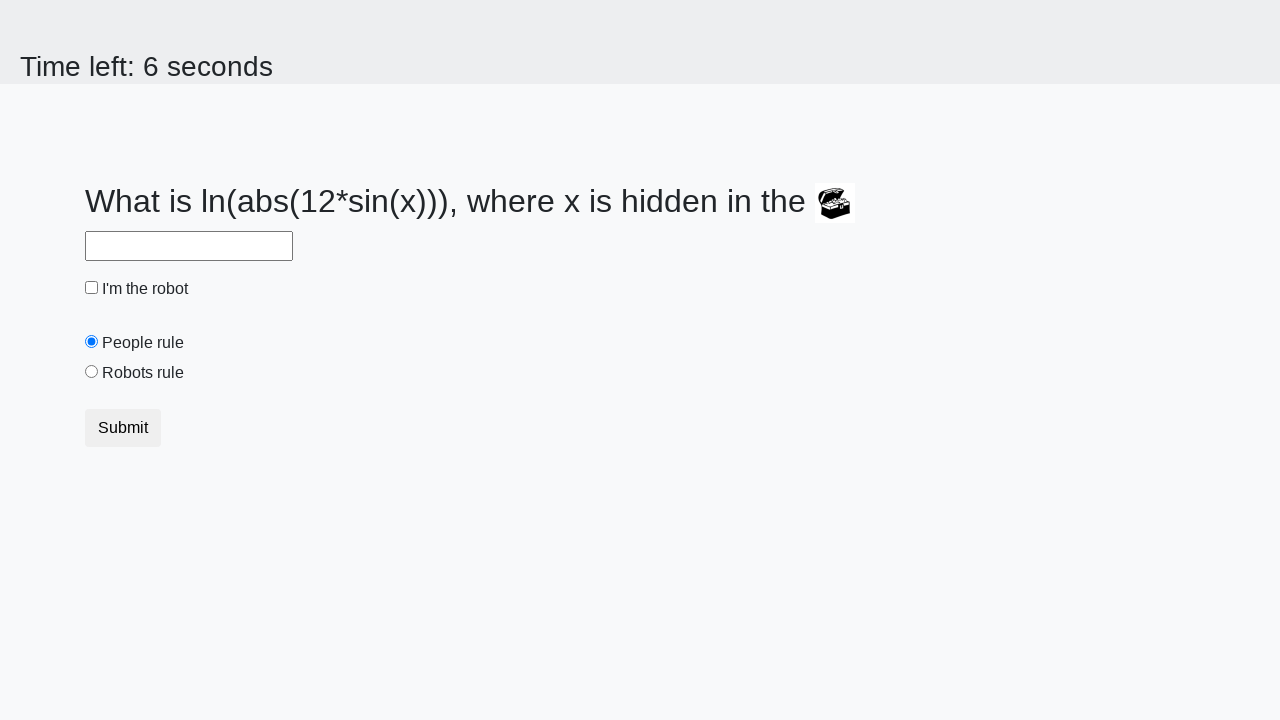

Extracted valuex attribute from treasure element: 395
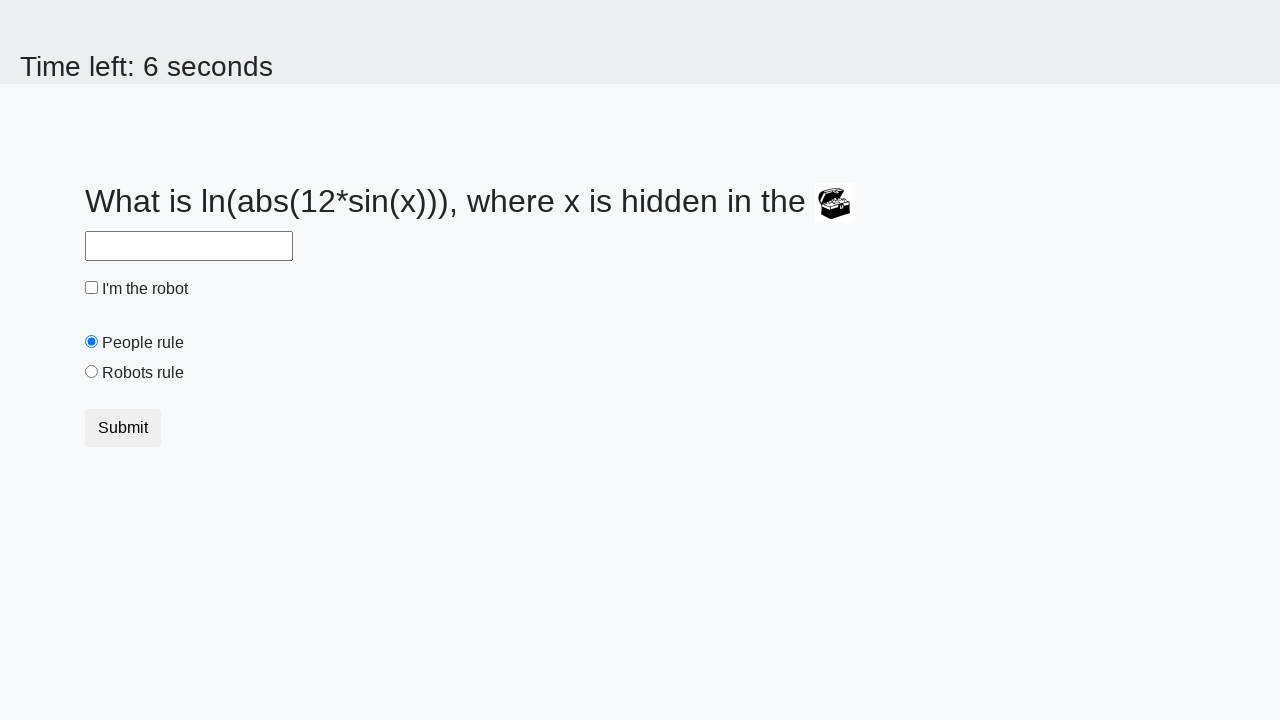

Calculated math result: log(abs(12*sin(395))) = 2.190660488397559
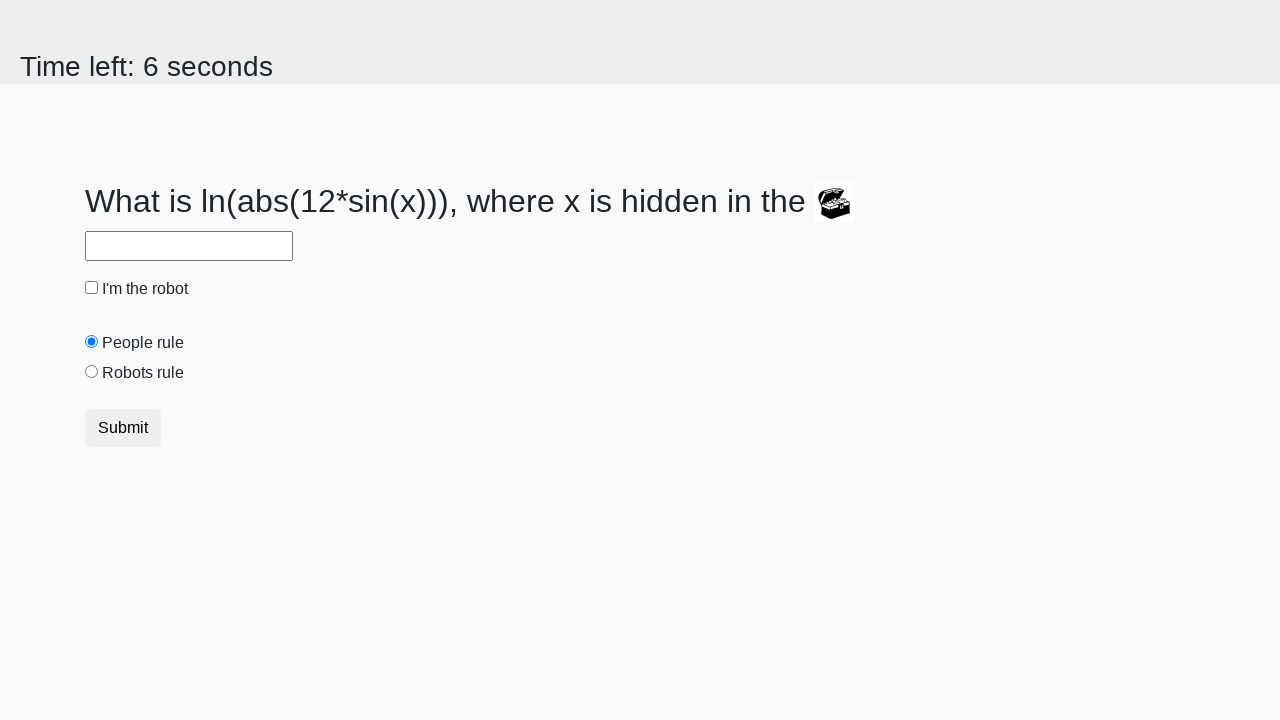

Filled answer field with calculated value: 2.190660488397559 on #answer
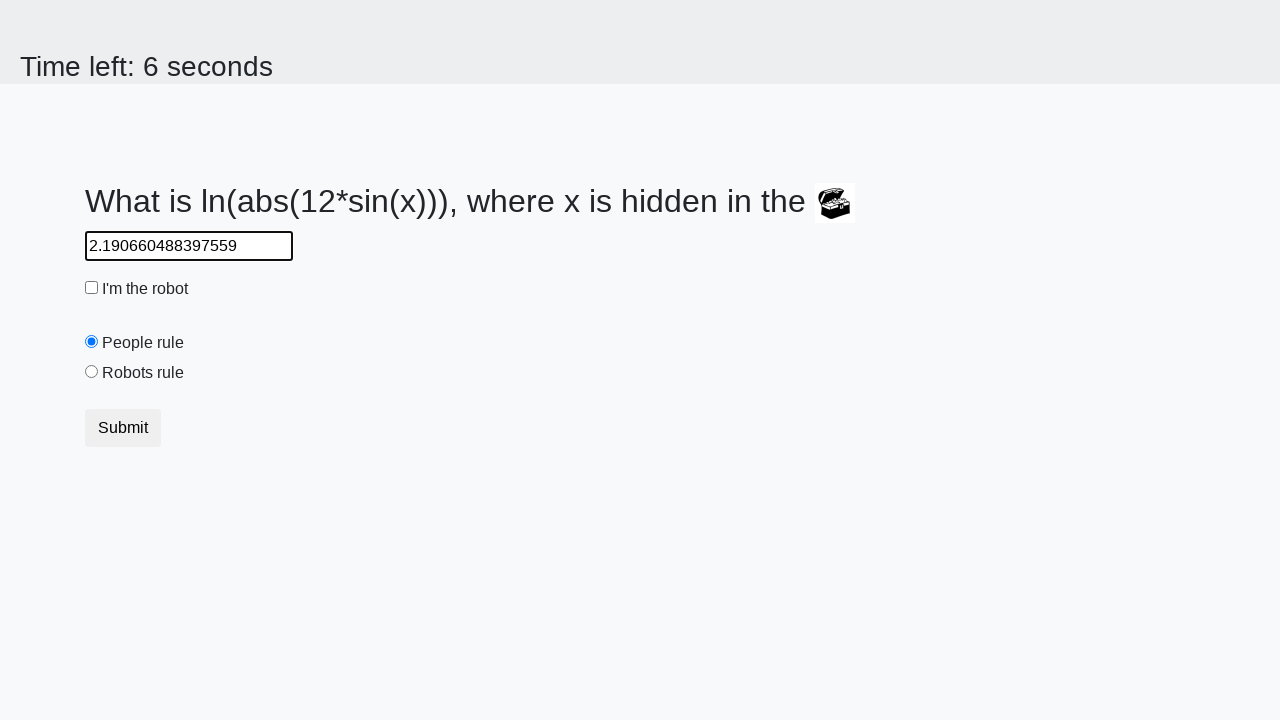

Clicked robot checkbox at (92, 288) on #robotCheckbox
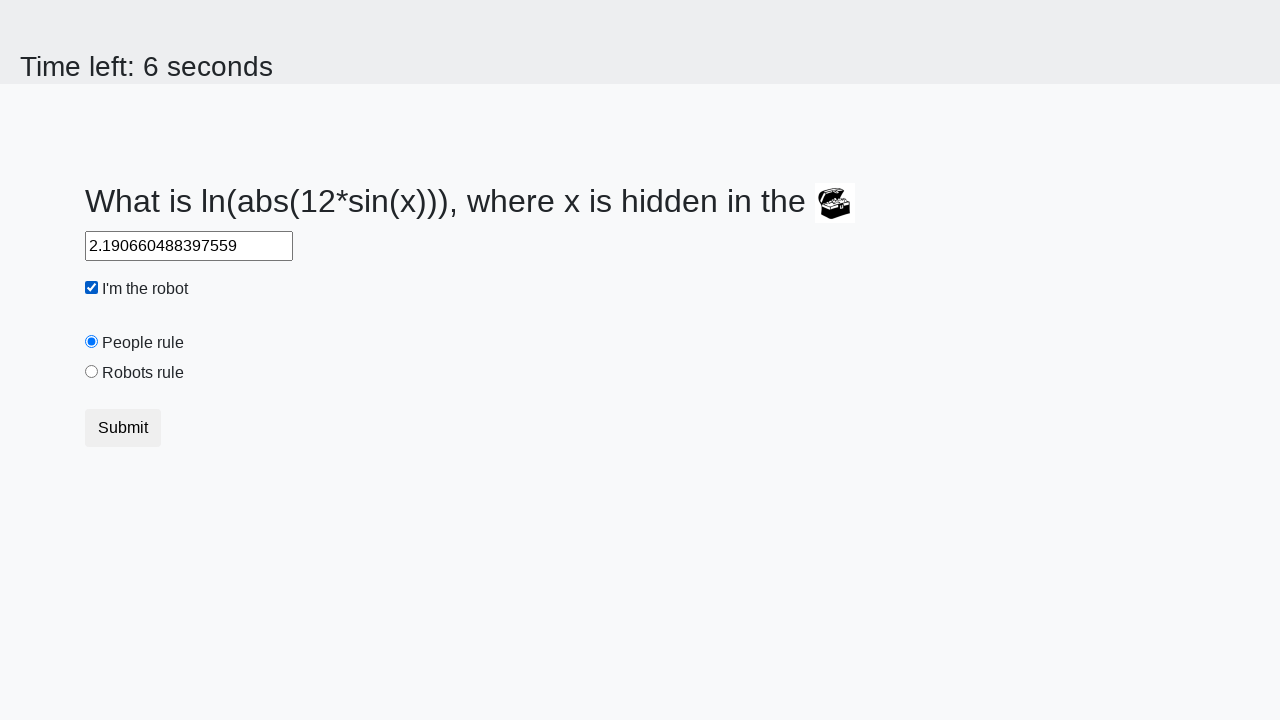

Selected robots rule radio button at (92, 372) on #robotsRule
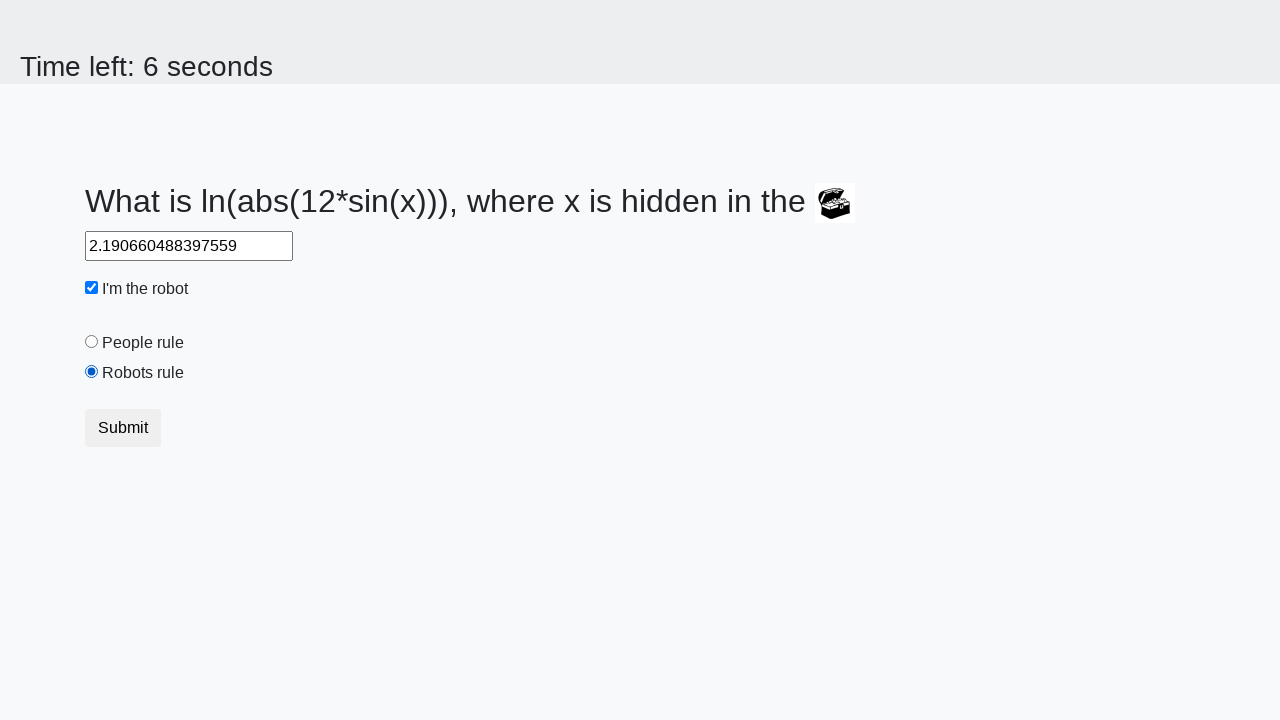

Submitted form by clicking submit button at (123, 428) on button
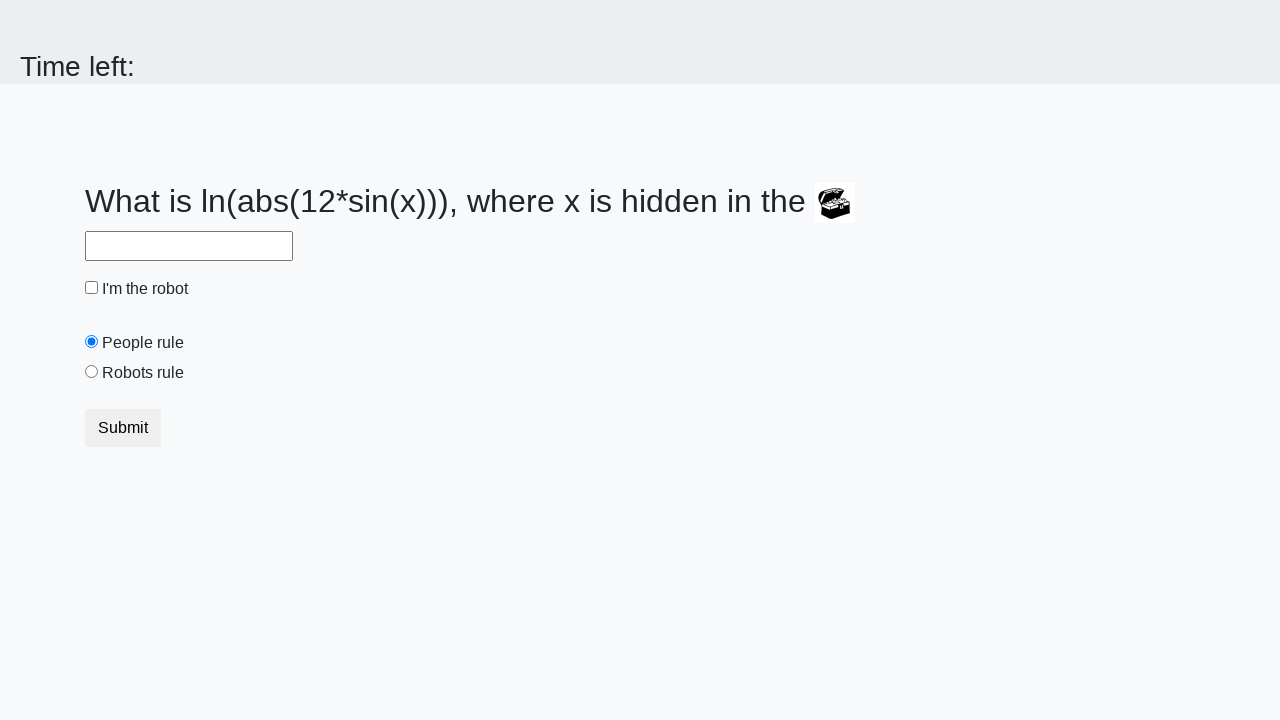

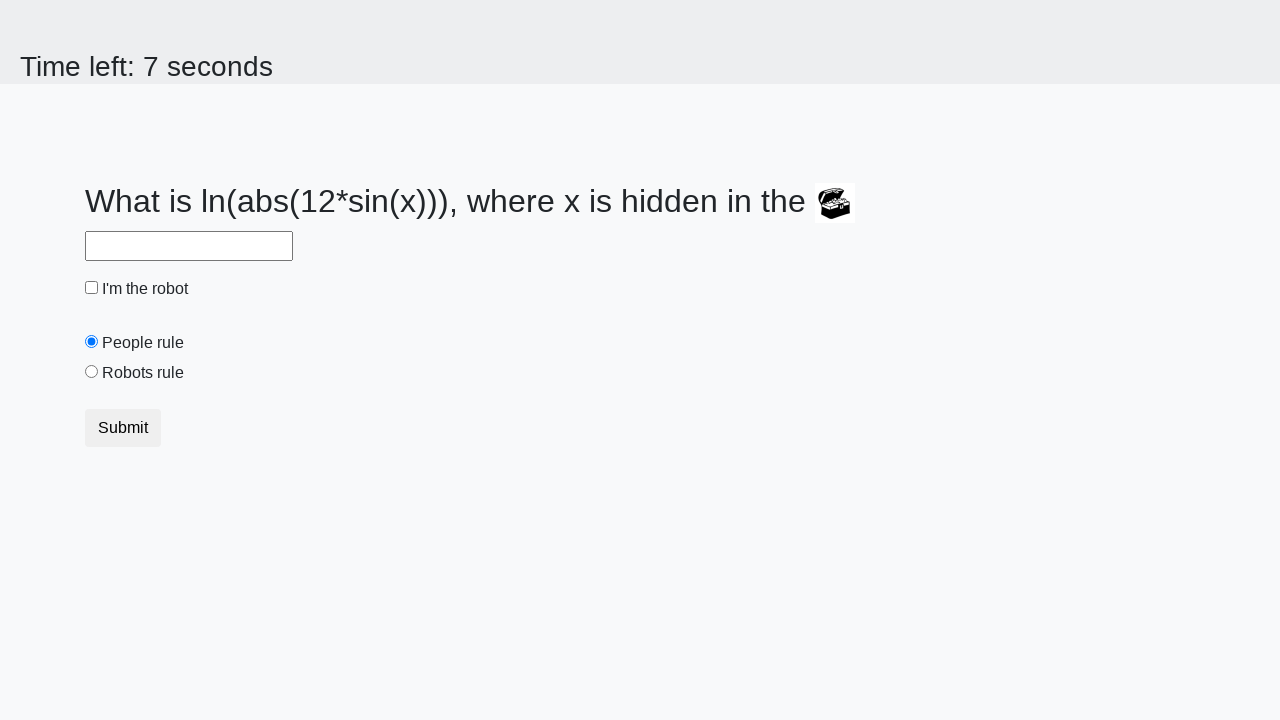